Tests login form error handling when password is cleared after entry, verifying "Password is required" error message appears

Starting URL: https://www.saucedemo.com/

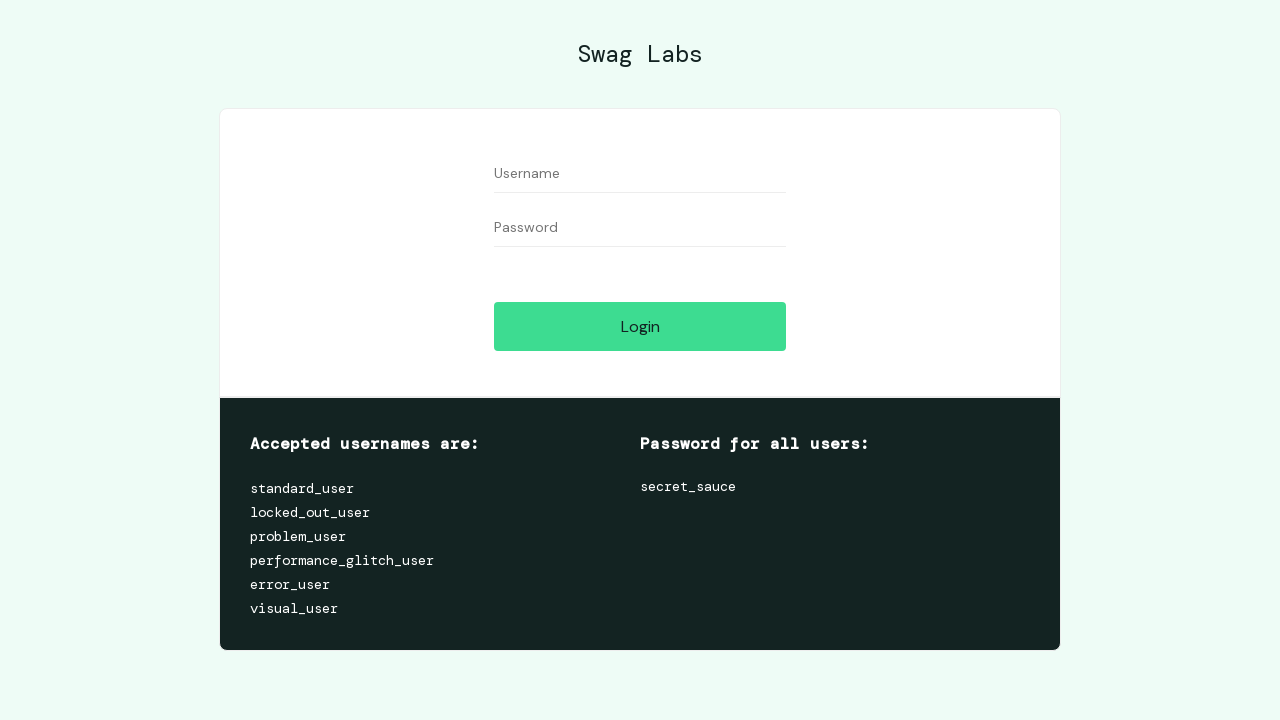

Filled username field with 'standard_user' on #user-name
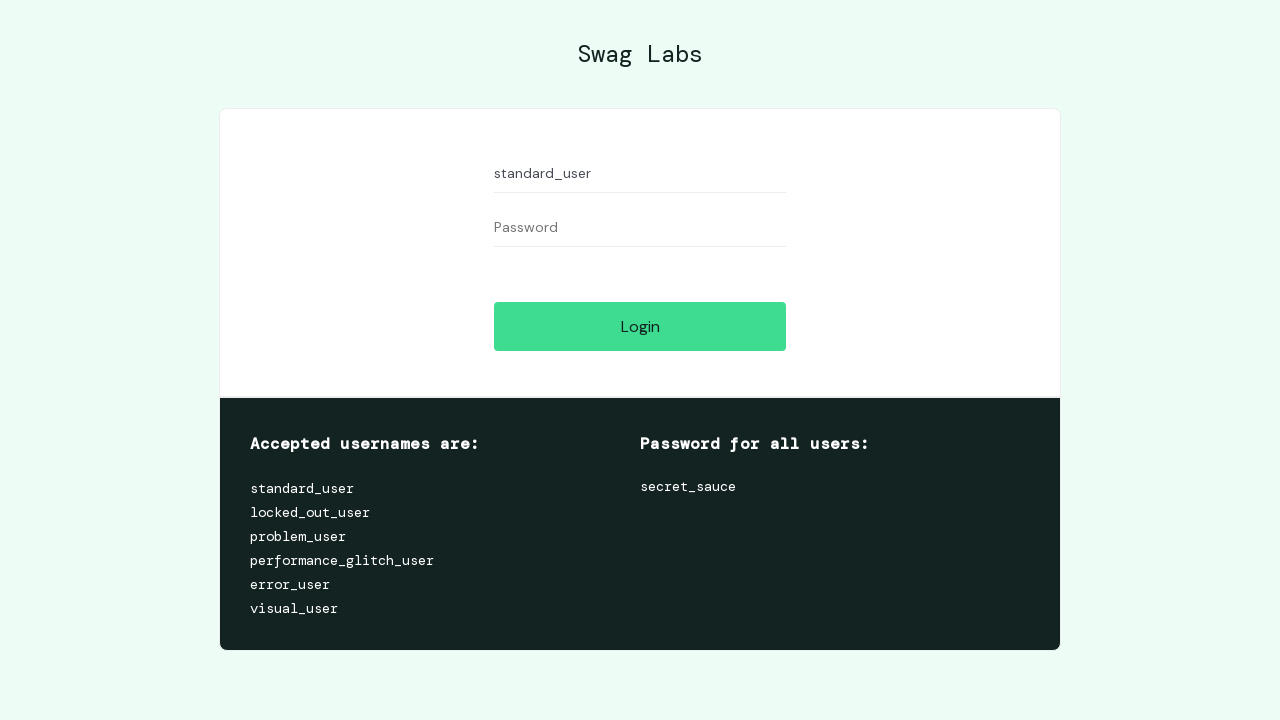

Filled password field with 'secret_sauce' on #password
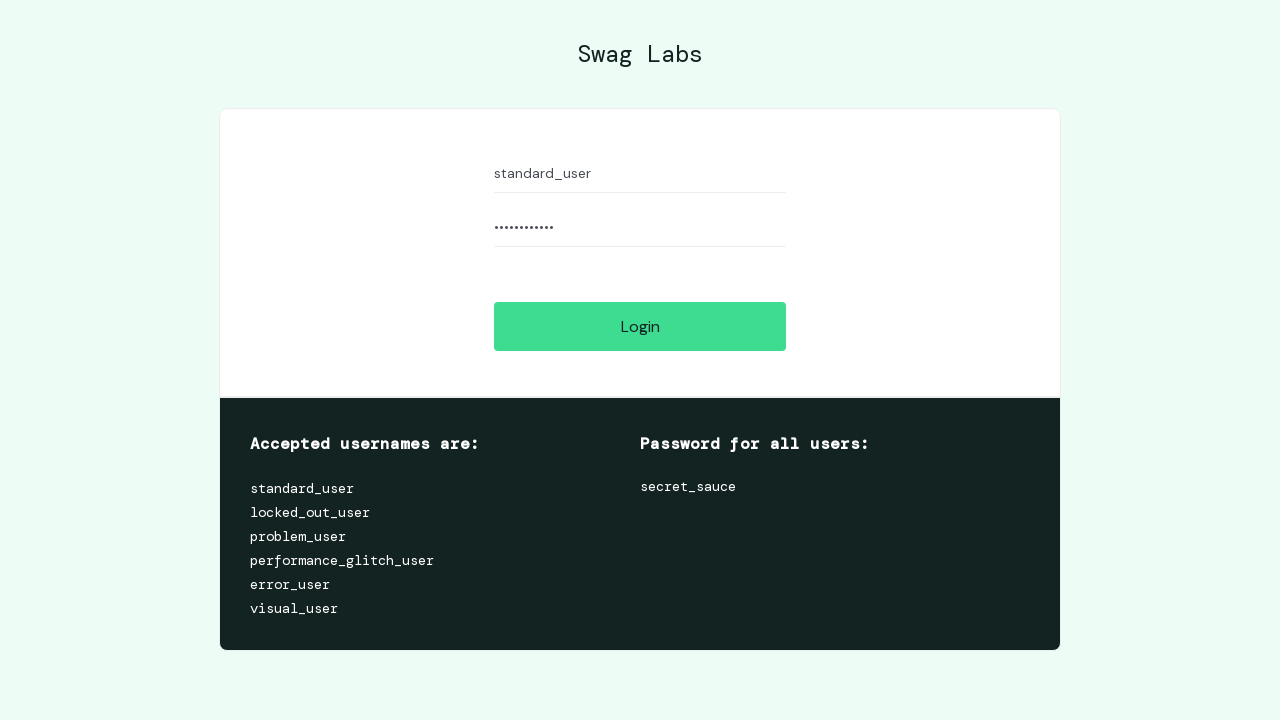

Cleared the password field on #password
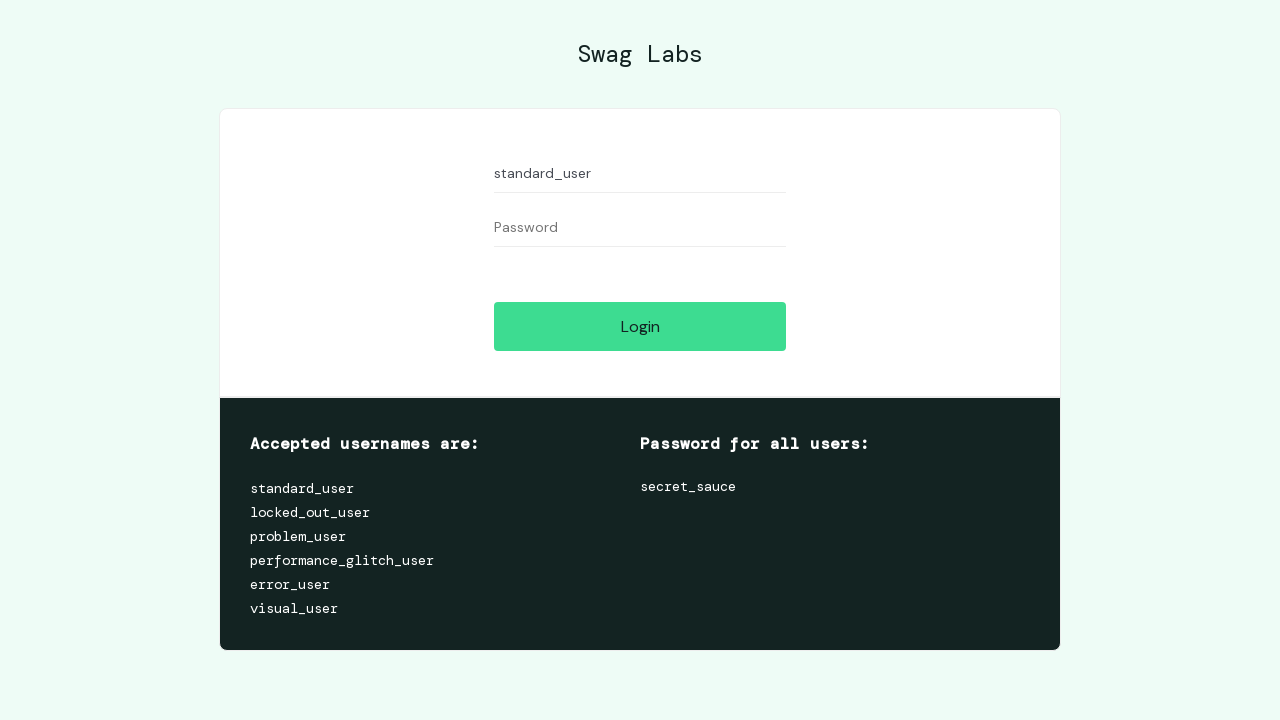

Clicked the Login button at (640, 326) on #login-button
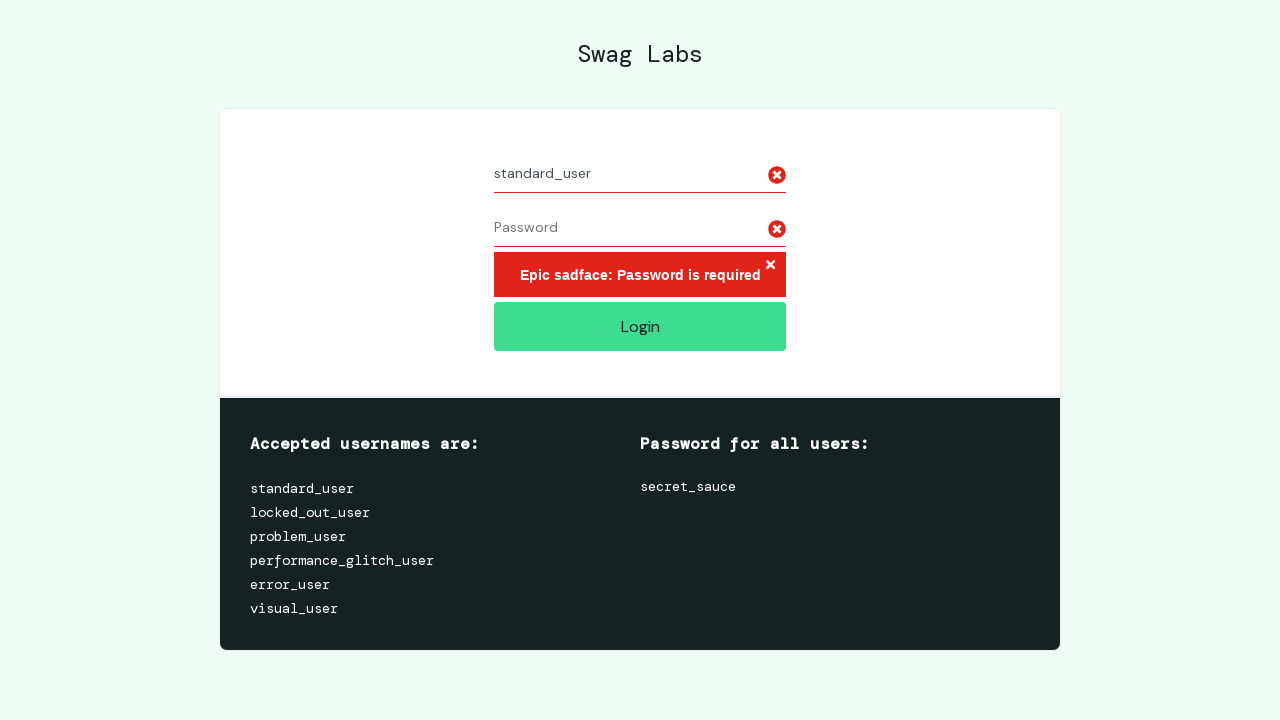

Error message element appeared
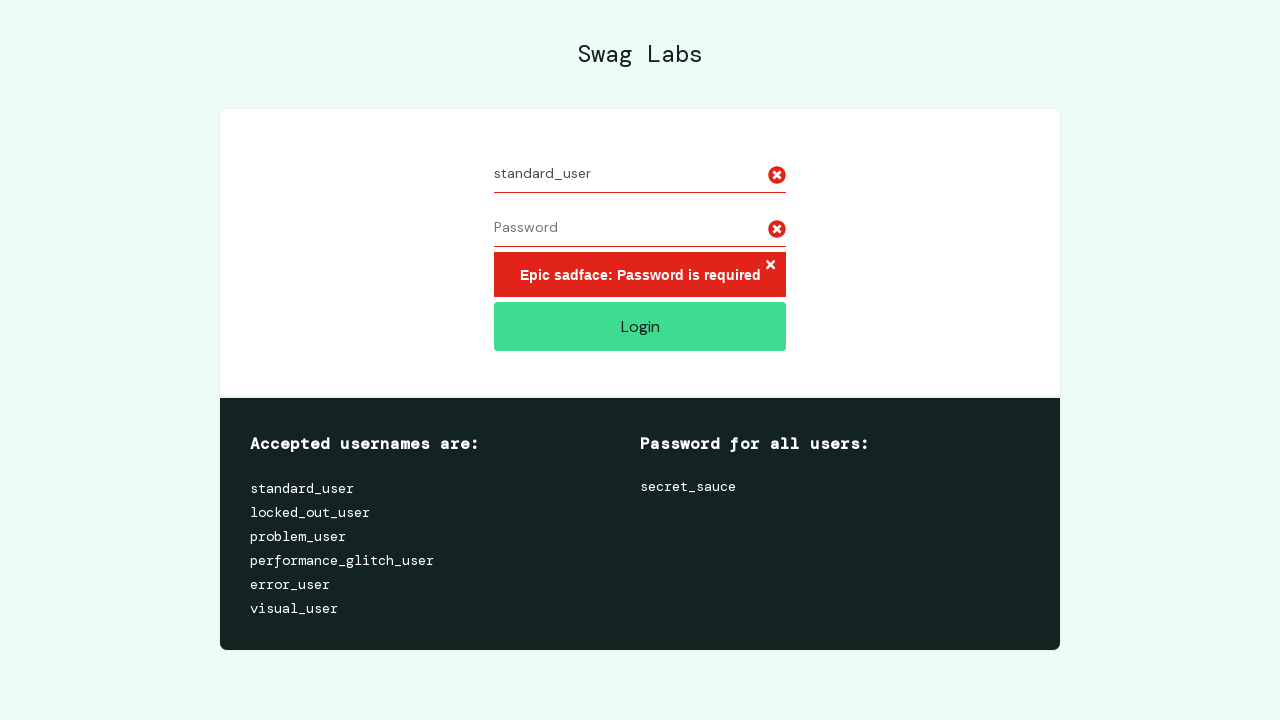

Located error message element
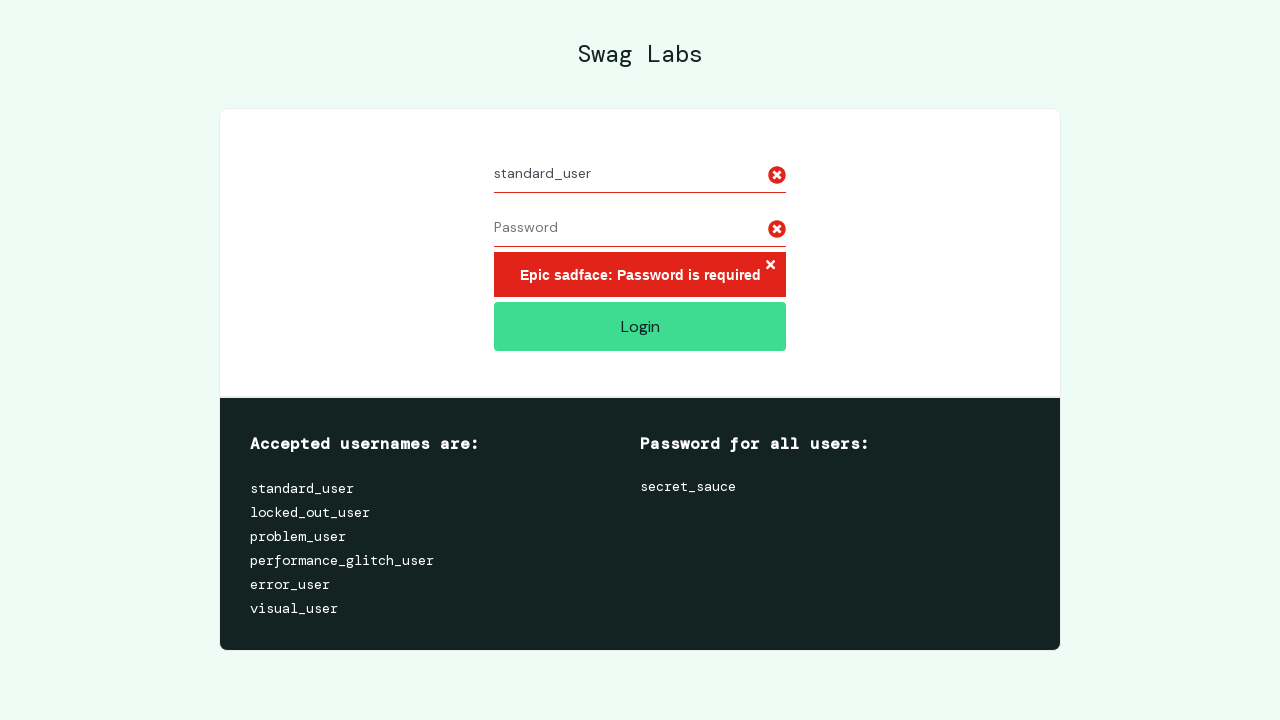

Verified 'Password is required' error message is displayed
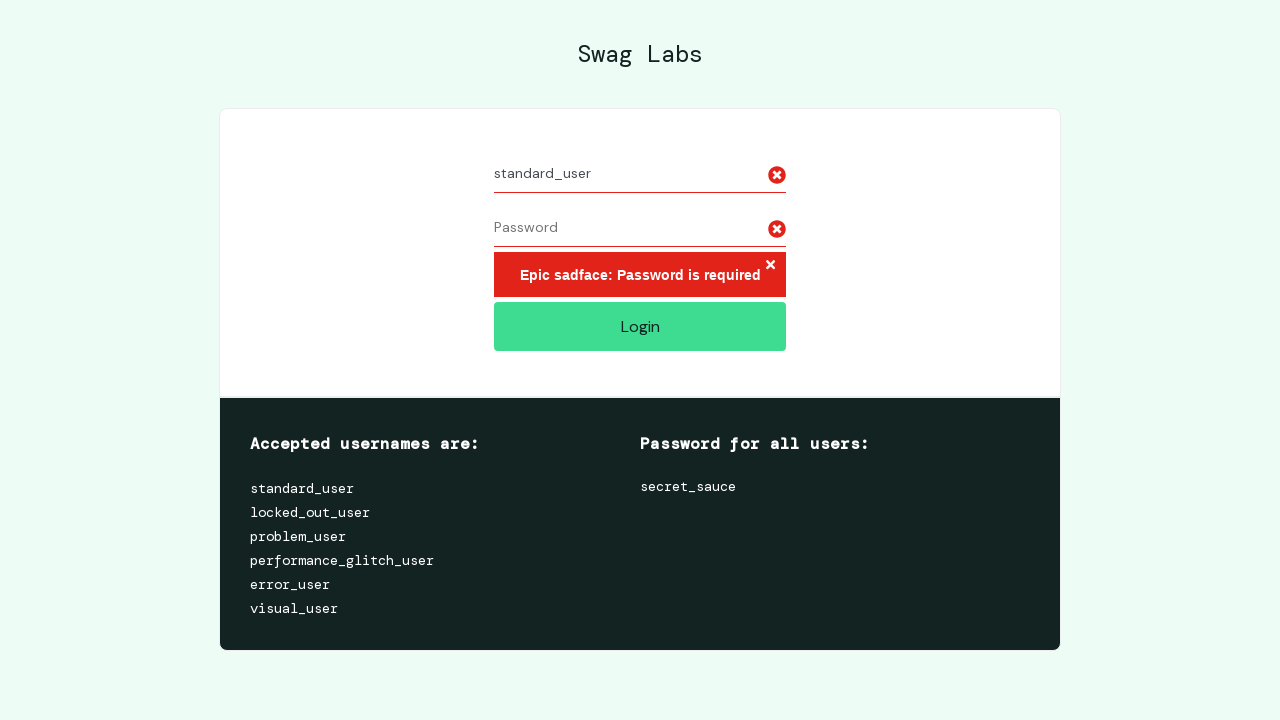

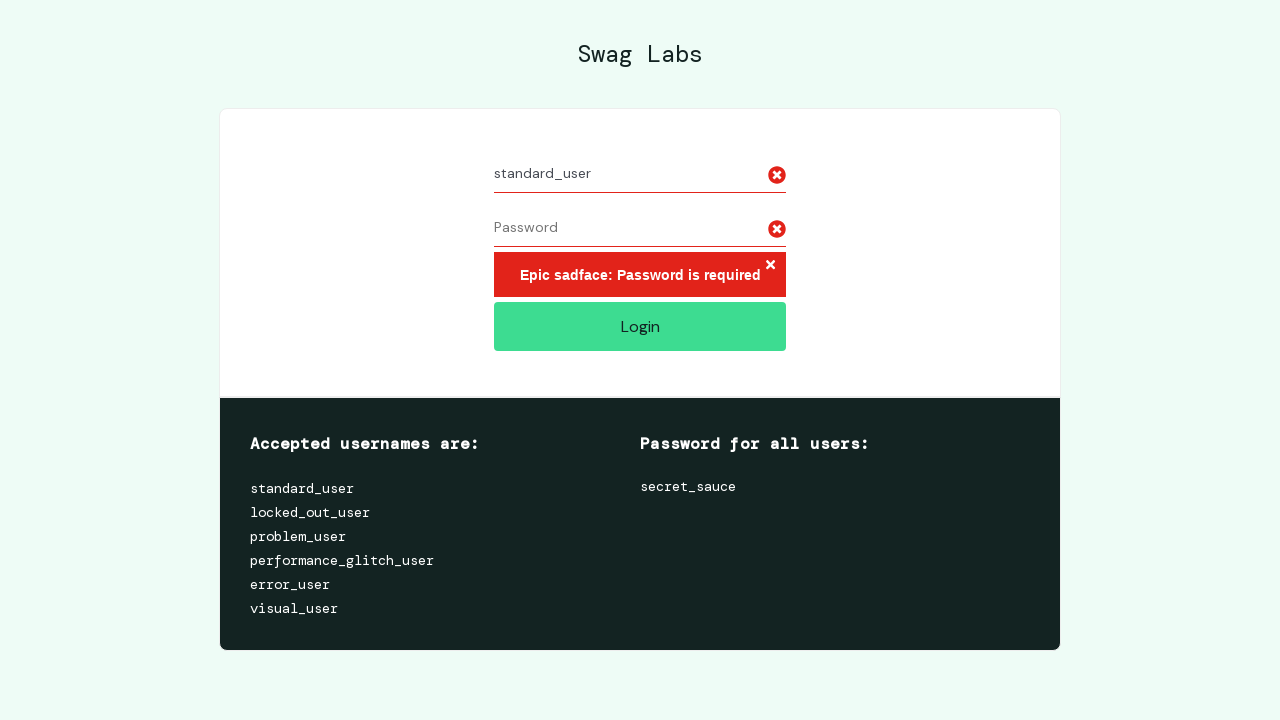